Tests a slow calculator by setting a delay, performing an addition operation (7+8), and verifying the result equals 15

Starting URL: https://bonigarcia.dev/selenium-webdriver-java/slow-calculator.html

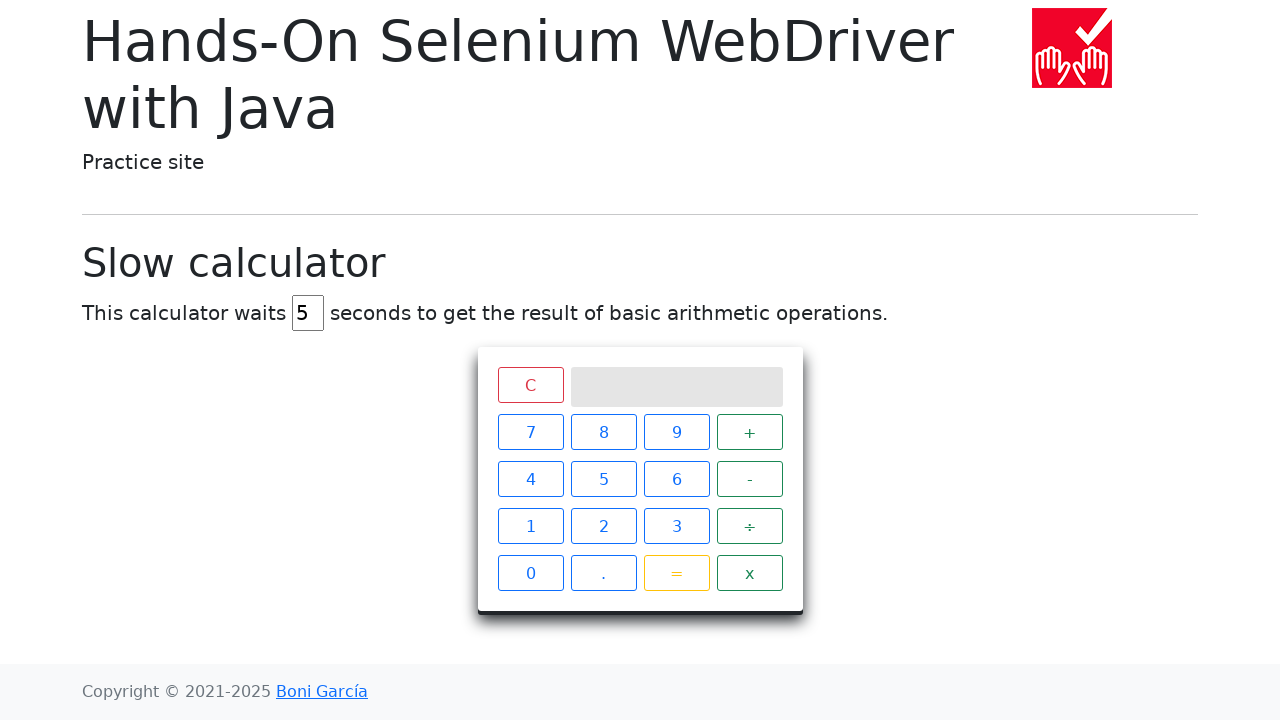

Navigated to slow calculator page
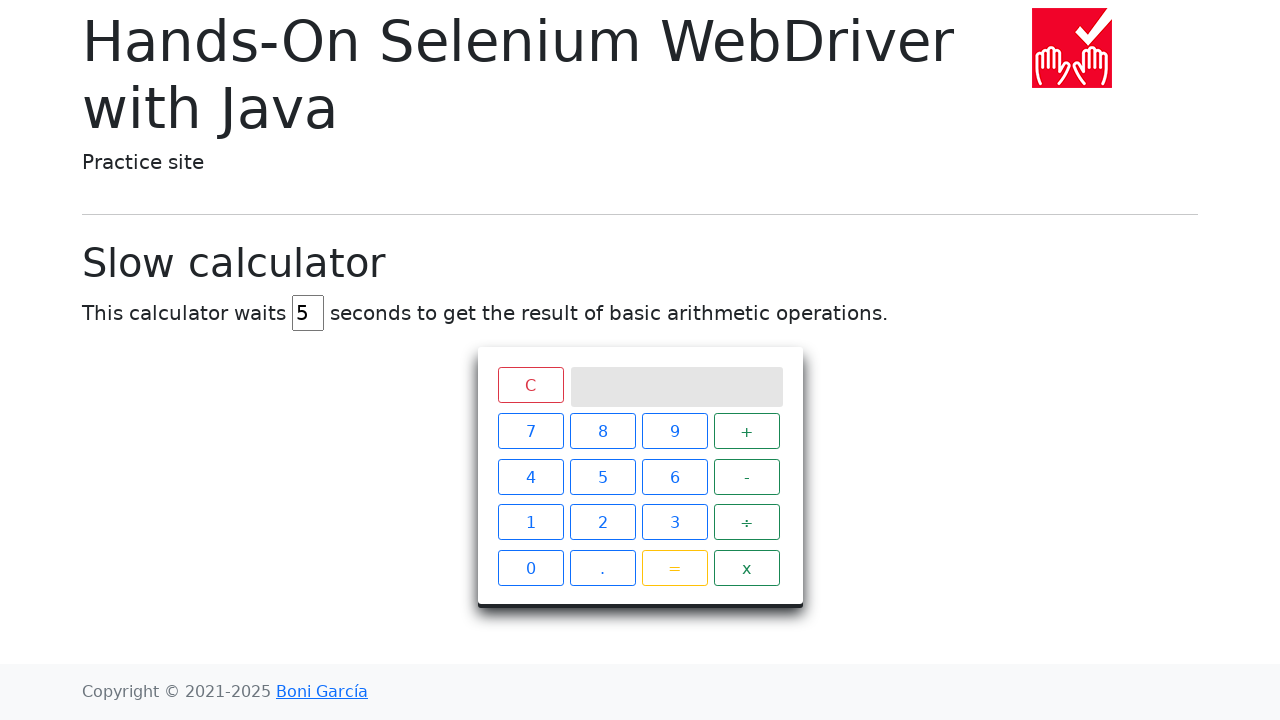

Cleared the delay input field on #delay
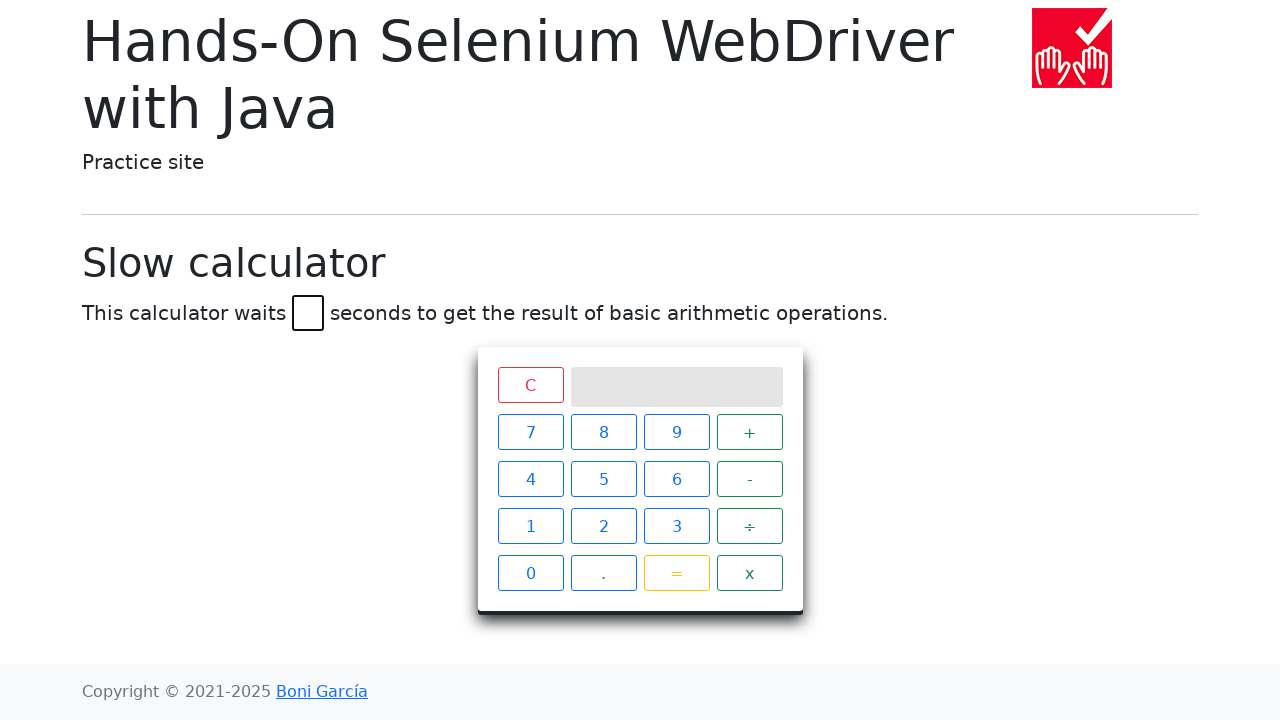

Set delay to 45 seconds on #delay
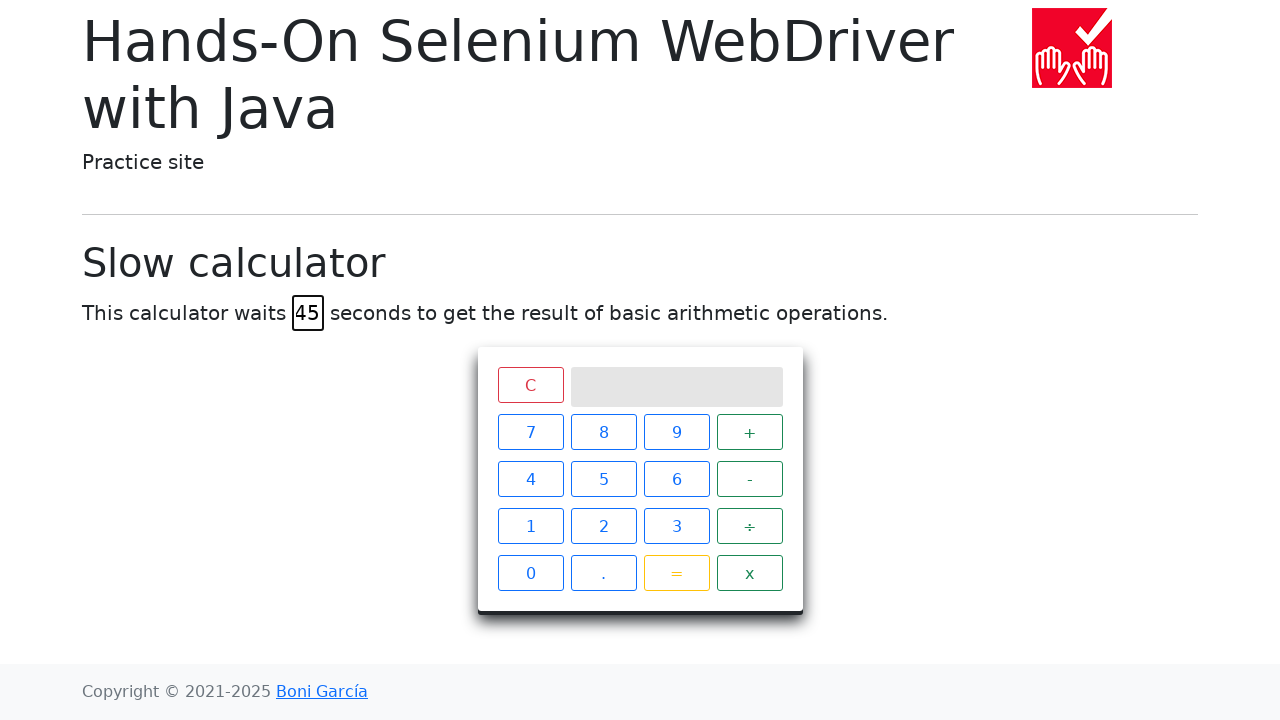

Clicked button 7 at (530, 432) on xpath=//span[text()='7']
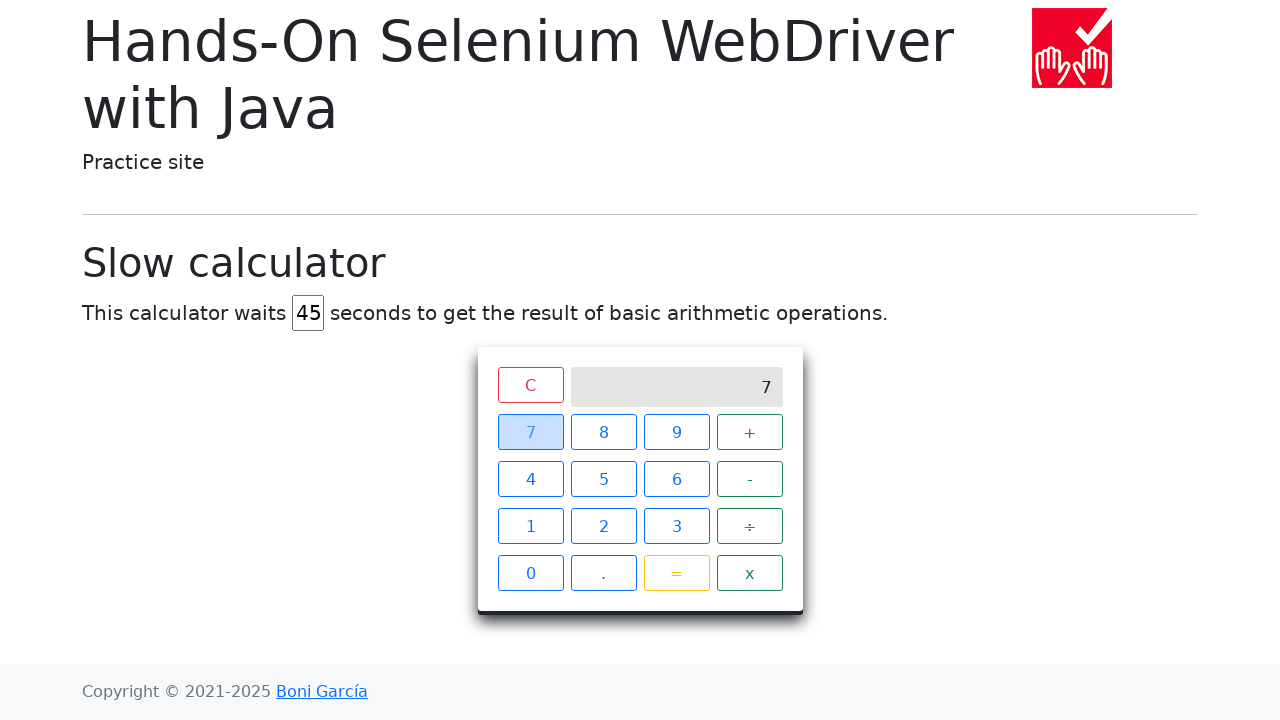

Clicked addition operator button at (750, 432) on xpath=//span[text()='+']
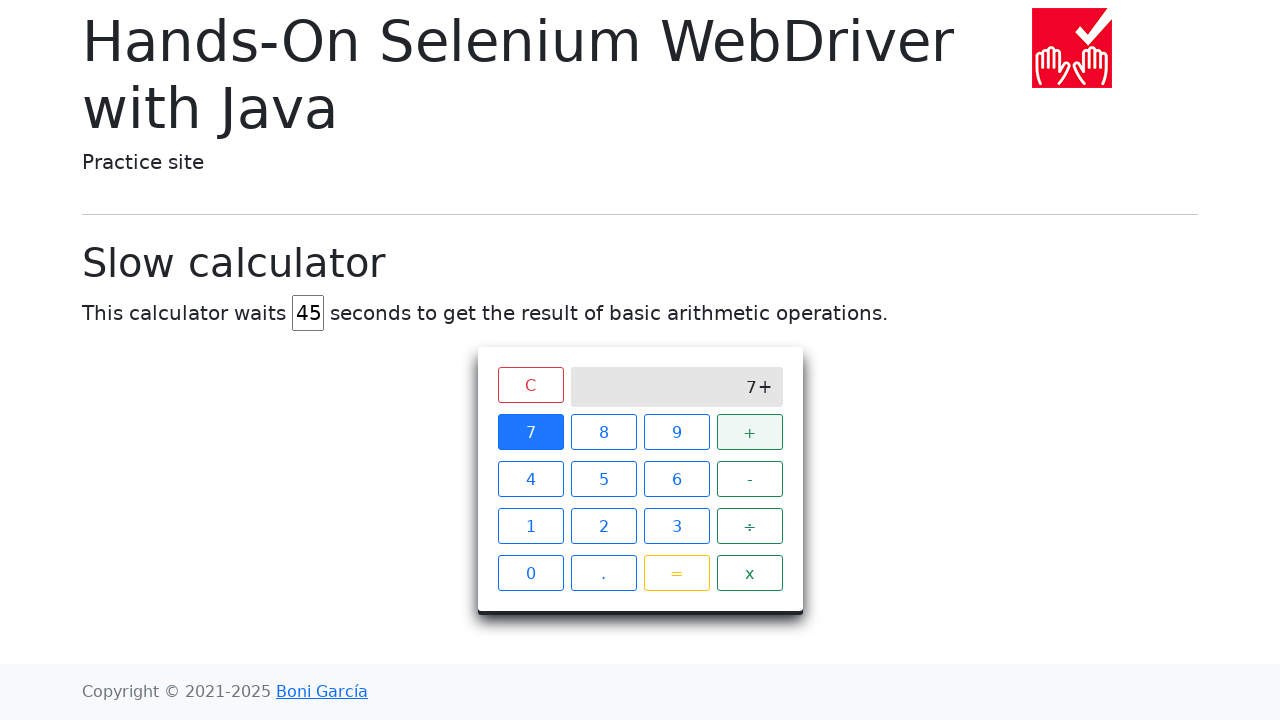

Clicked button 8 at (604, 432) on xpath=//span[text()='8']
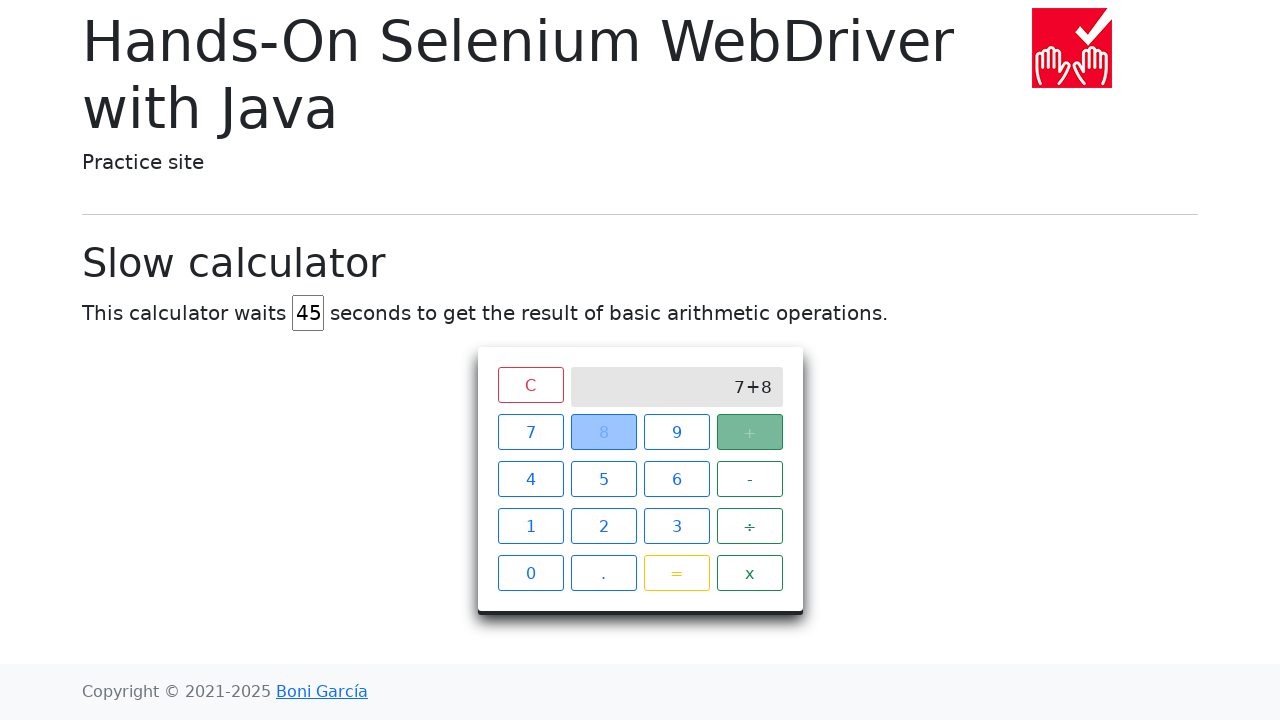

Clicked equals button to execute calculation at (676, 573) on xpath=//span[text()='=']
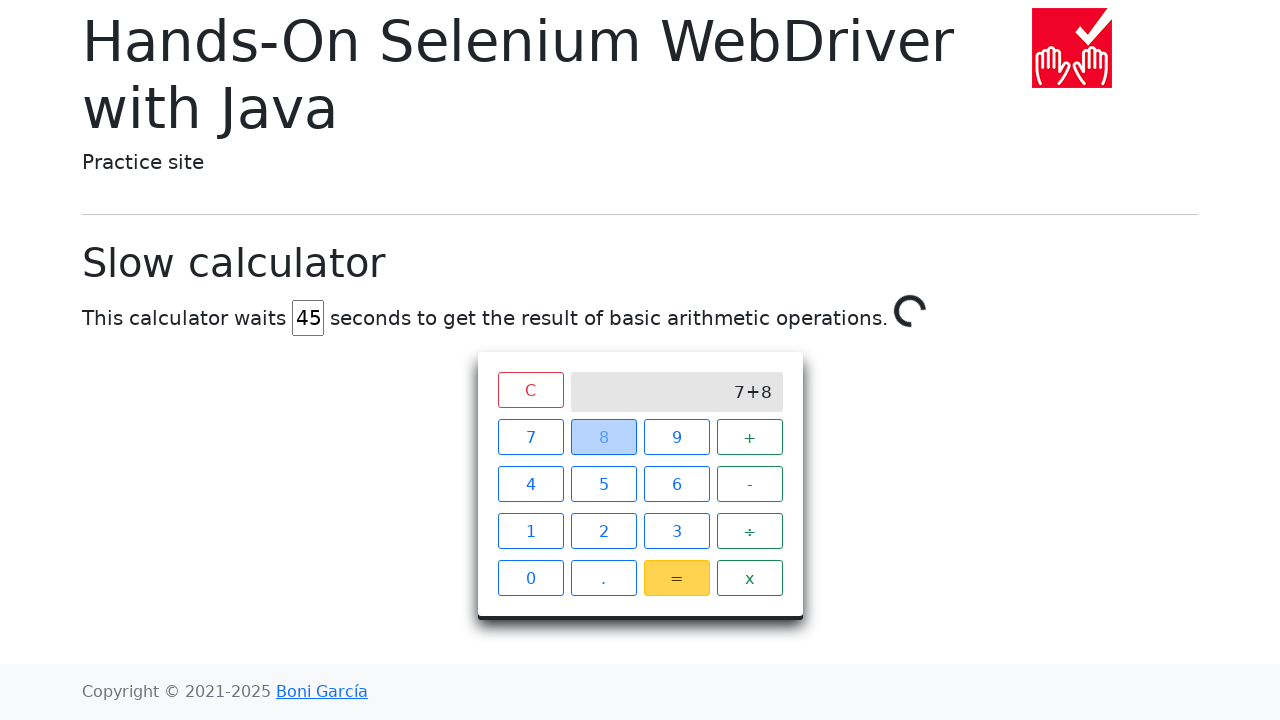

Verified result equals 15 on calculator screen
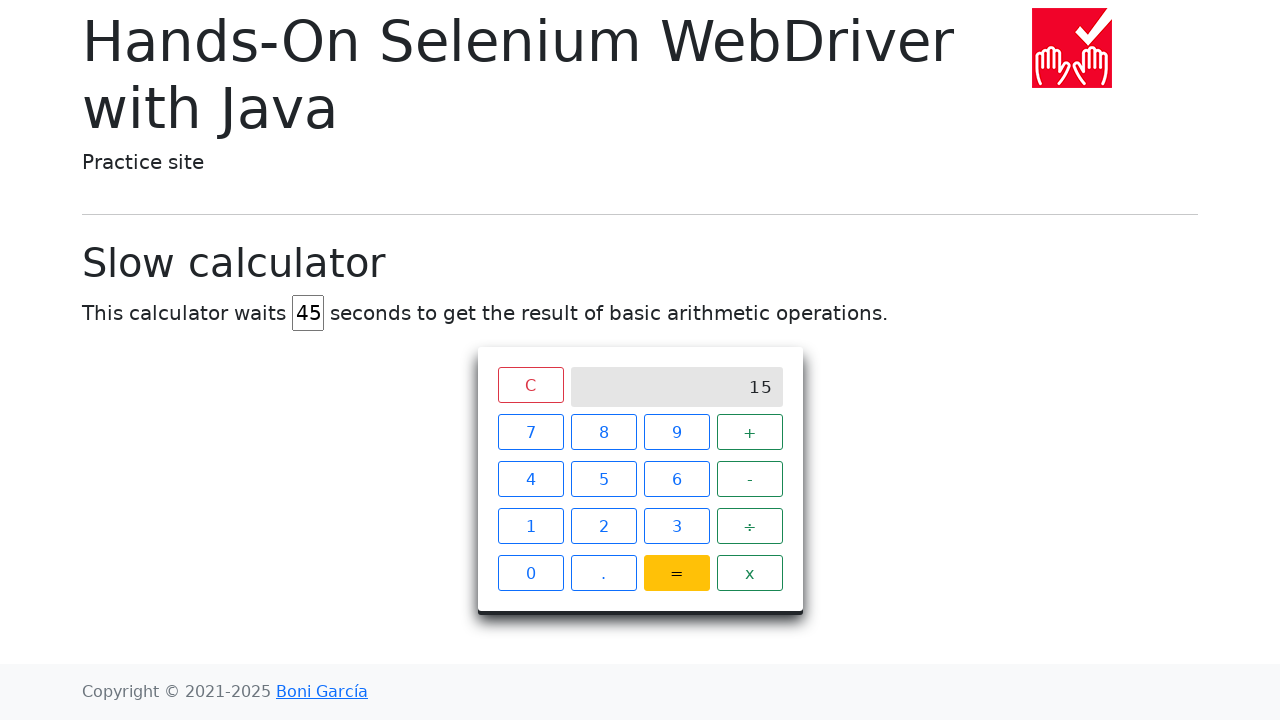

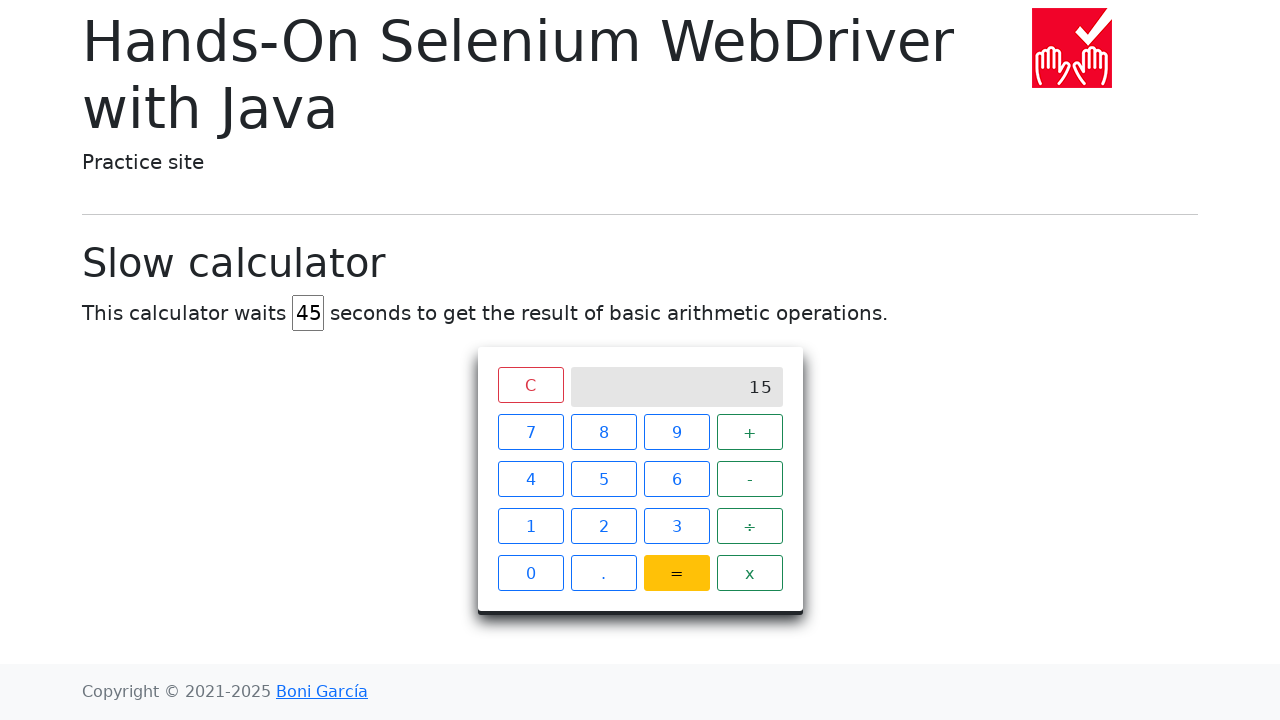